Tests dropdown functionality on a travel booking site by selecting passenger count options

Starting URL: https://rahulshettyacademy.com/dropdownsPractise/

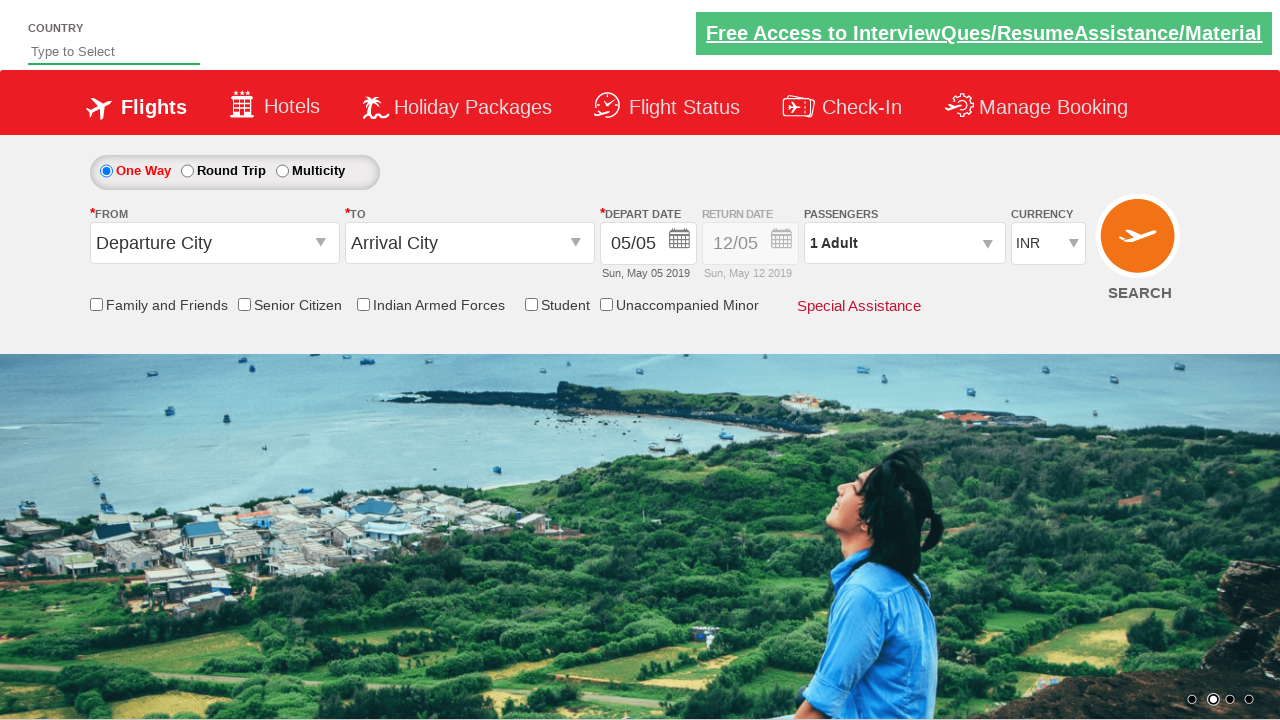

Clicked on passenger info dropdown to open selection at (904, 243) on div#divpaxinfo
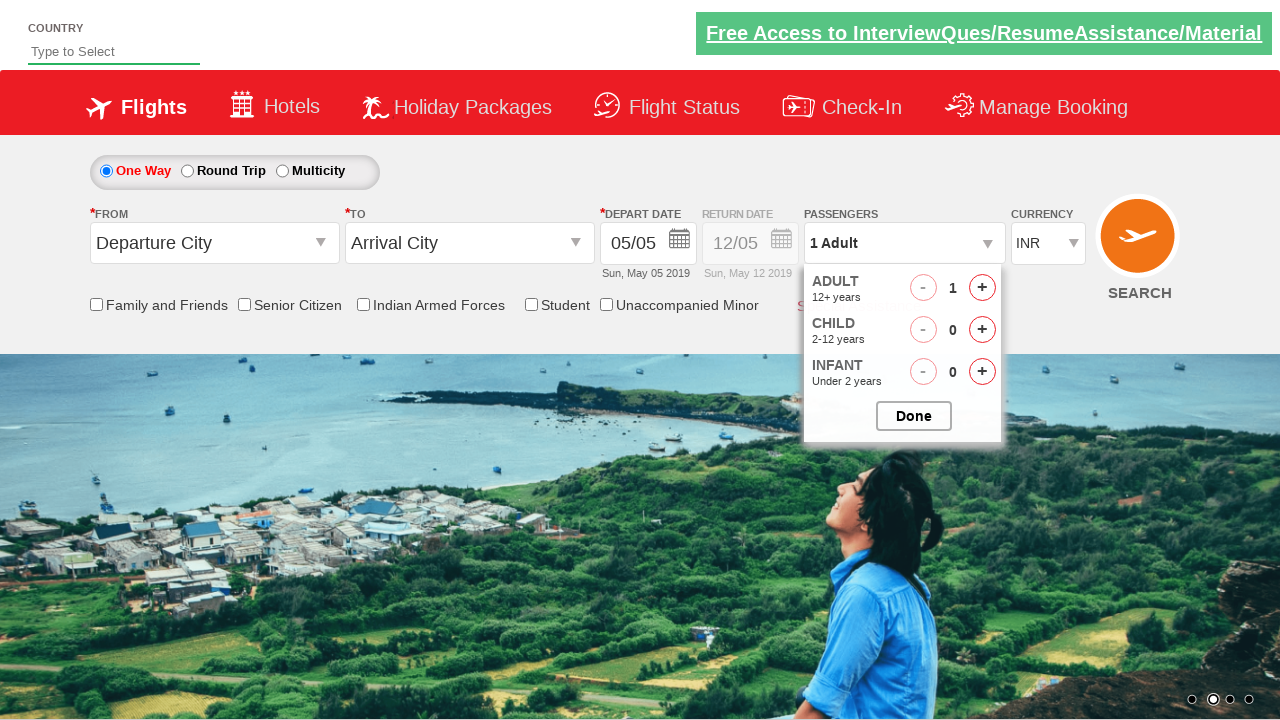

Incremented adult passenger count by clicking increment button at (982, 288) on span#hrefIncAdt
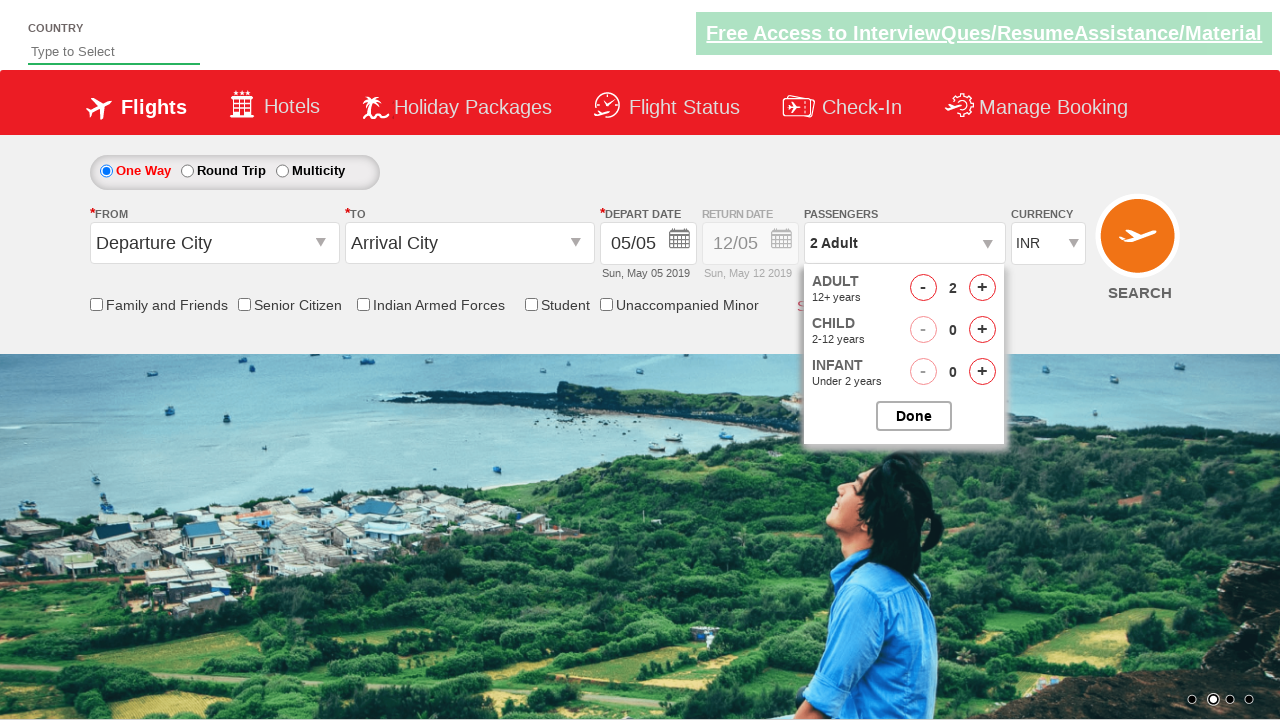

Closed passenger selection dropdown at (914, 416) on input#btnclosepaxoption
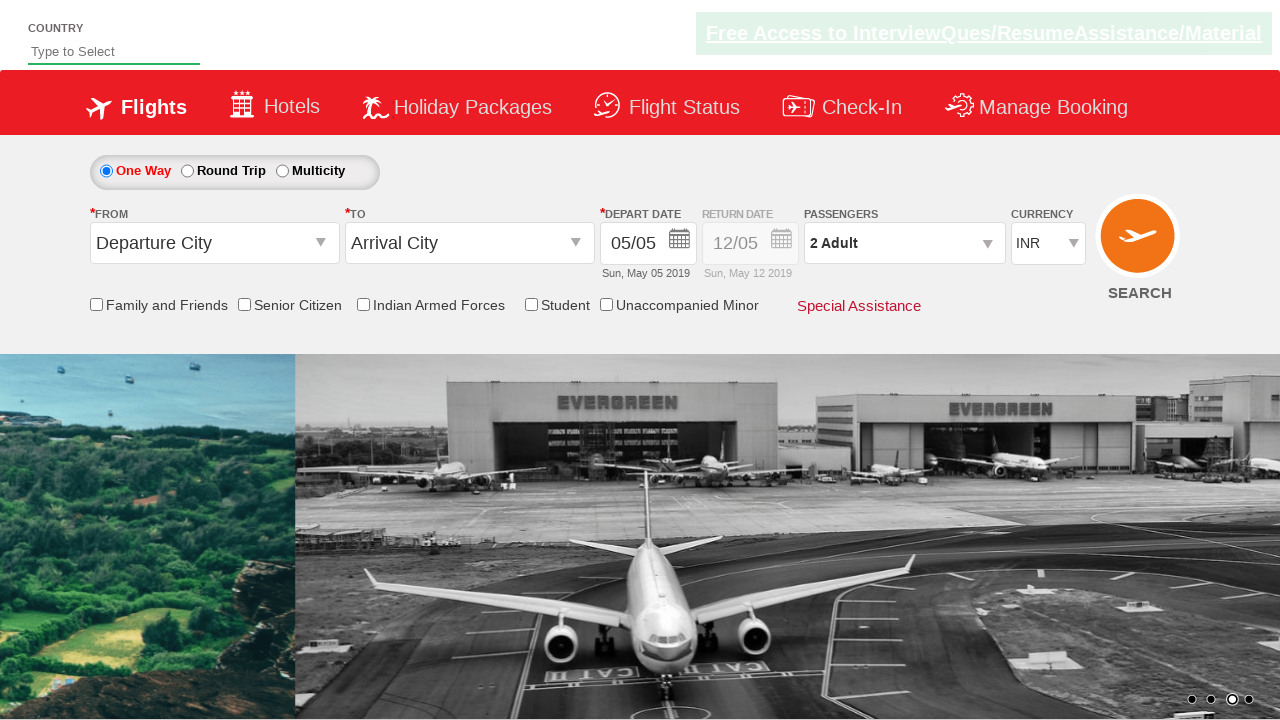

Retrieved passenger count text from dropdown display
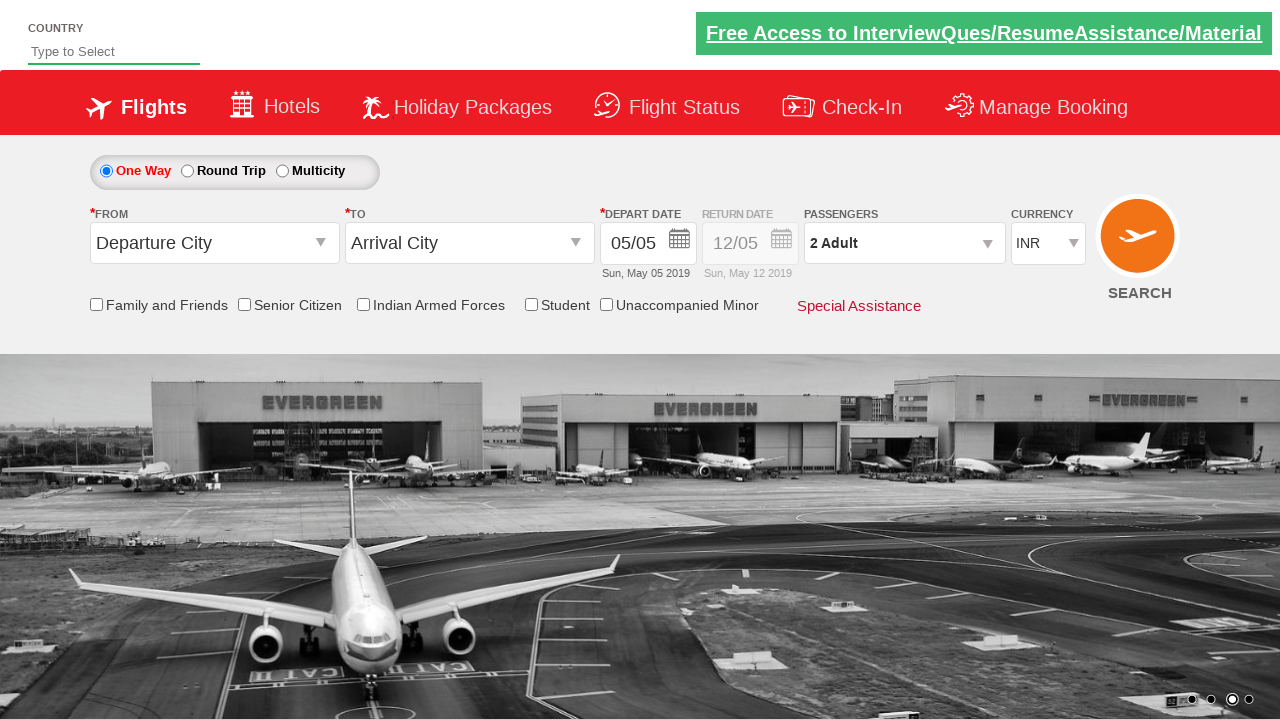

Verified passenger count is '2 Adult' as expected
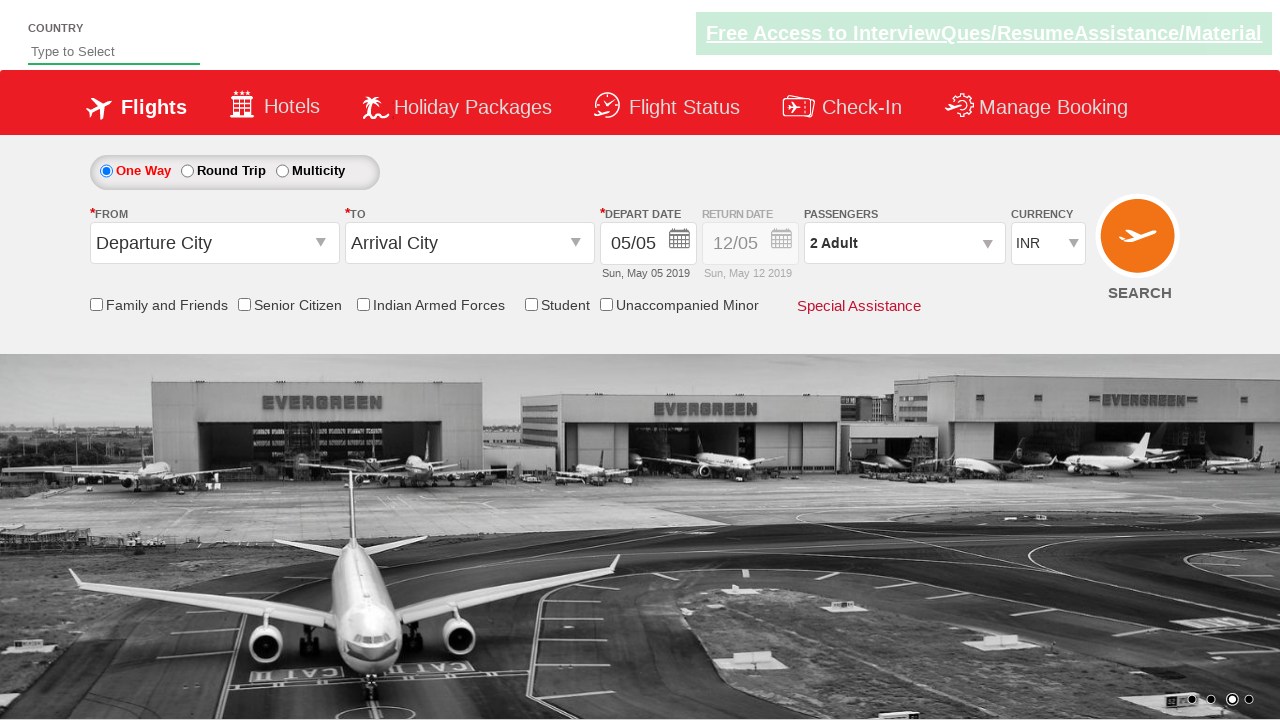

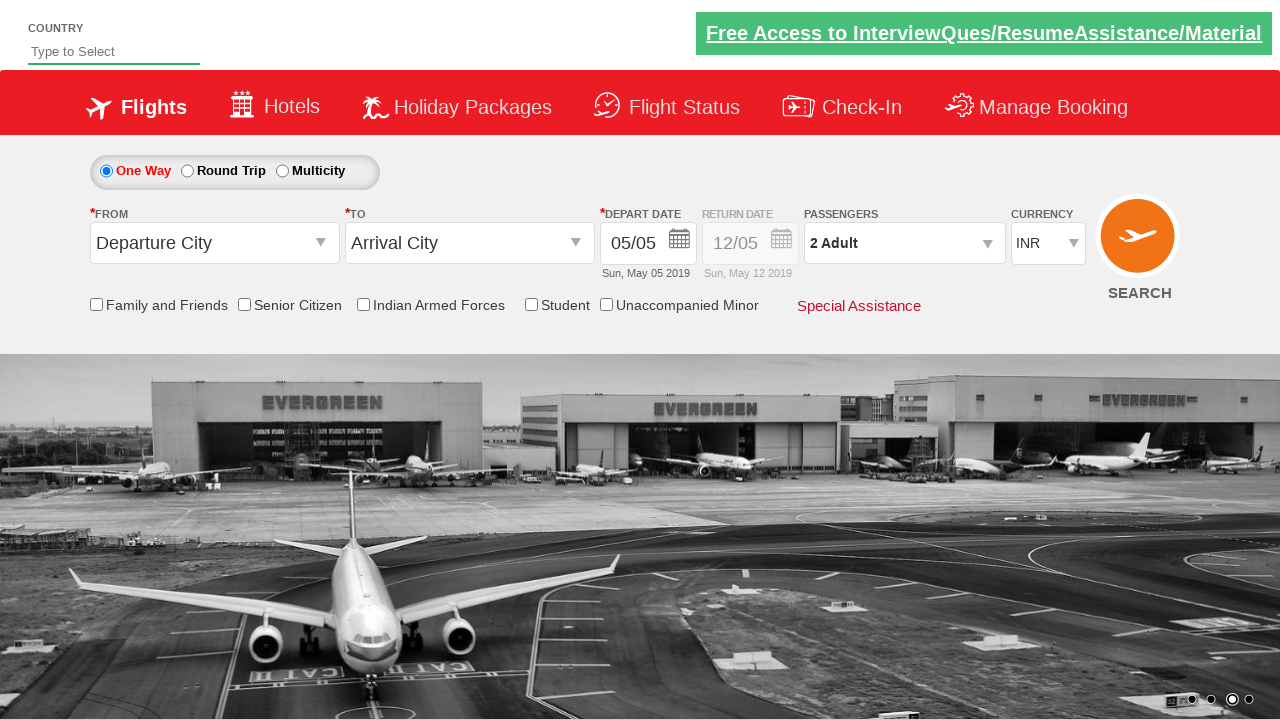